Navigates to Python.org homepage, finds the PyPI menu item in the navigation bar, and clicks on it to navigate to the PyPI page

Starting URL: http://python.org

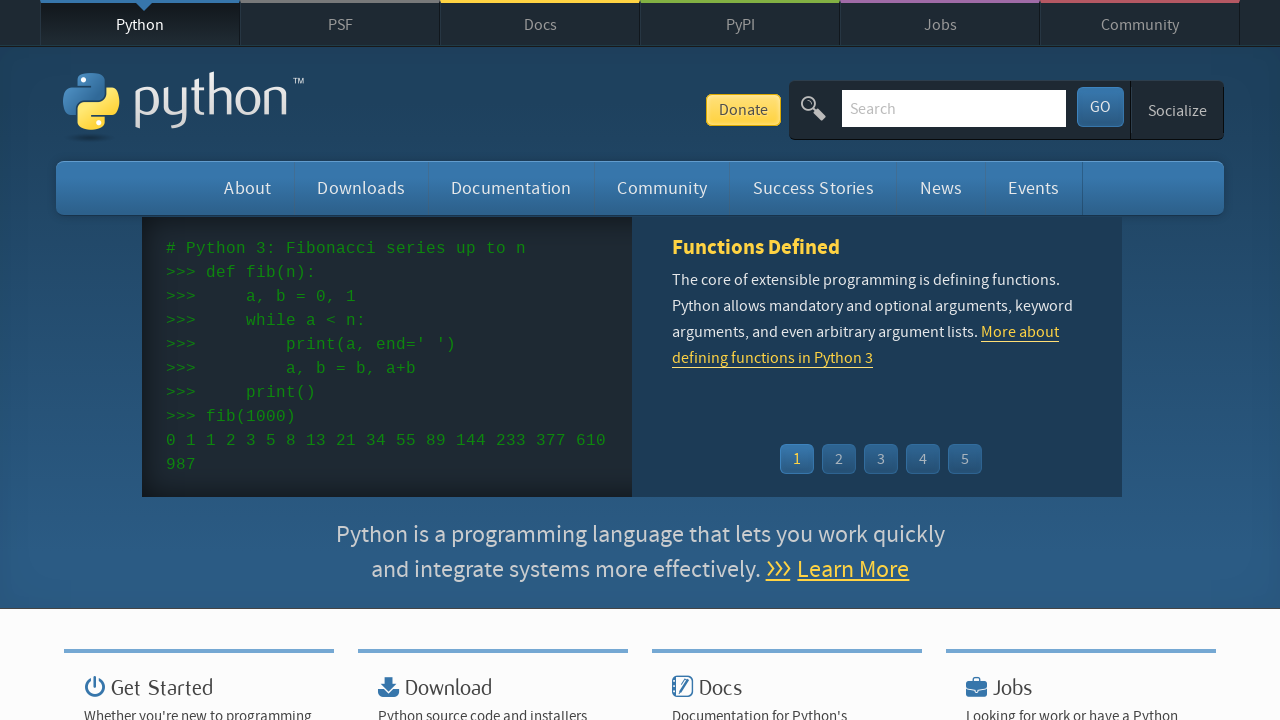

Navigated to Python.org homepage
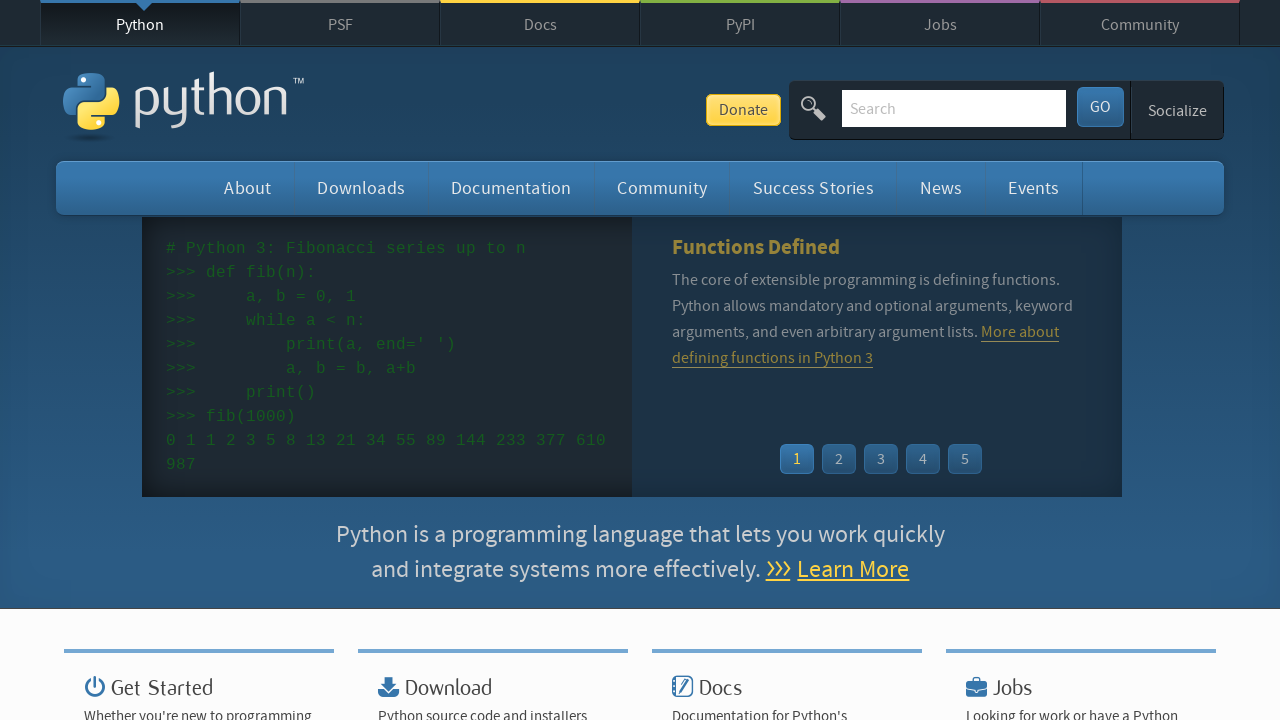

Located all menu items in top navigation bar
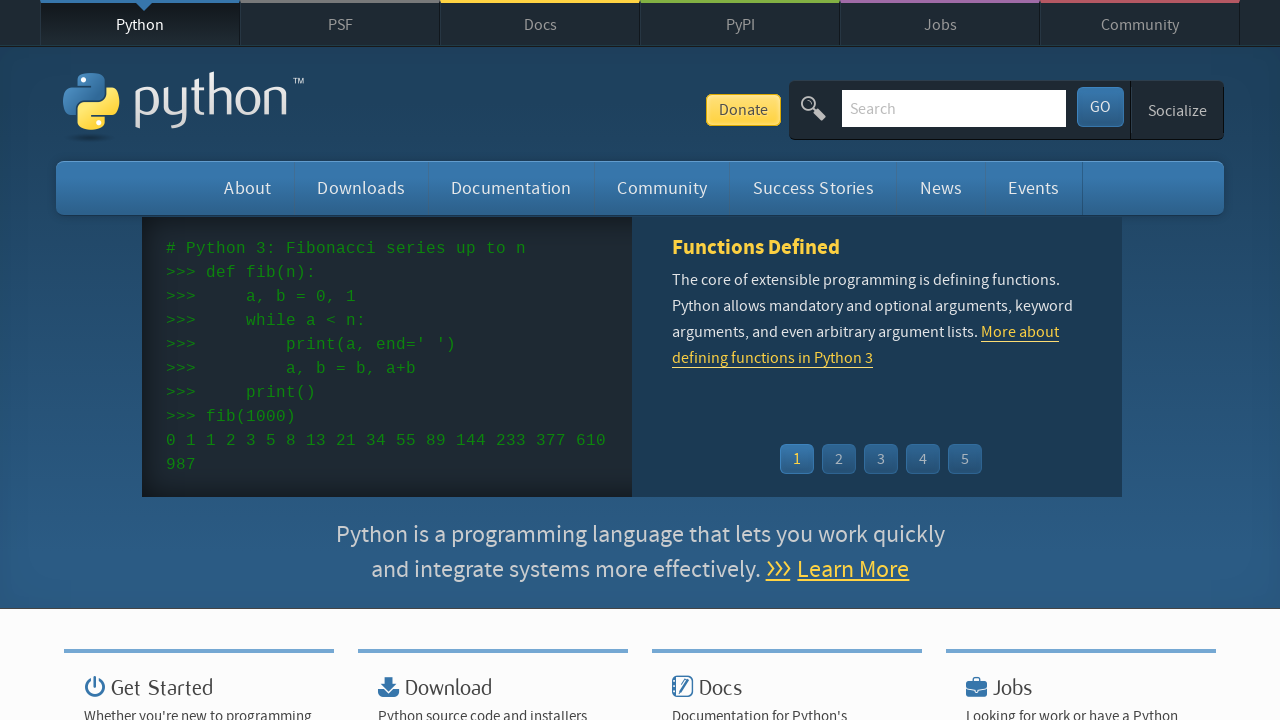

Waited for navigation to PyPI page to complete
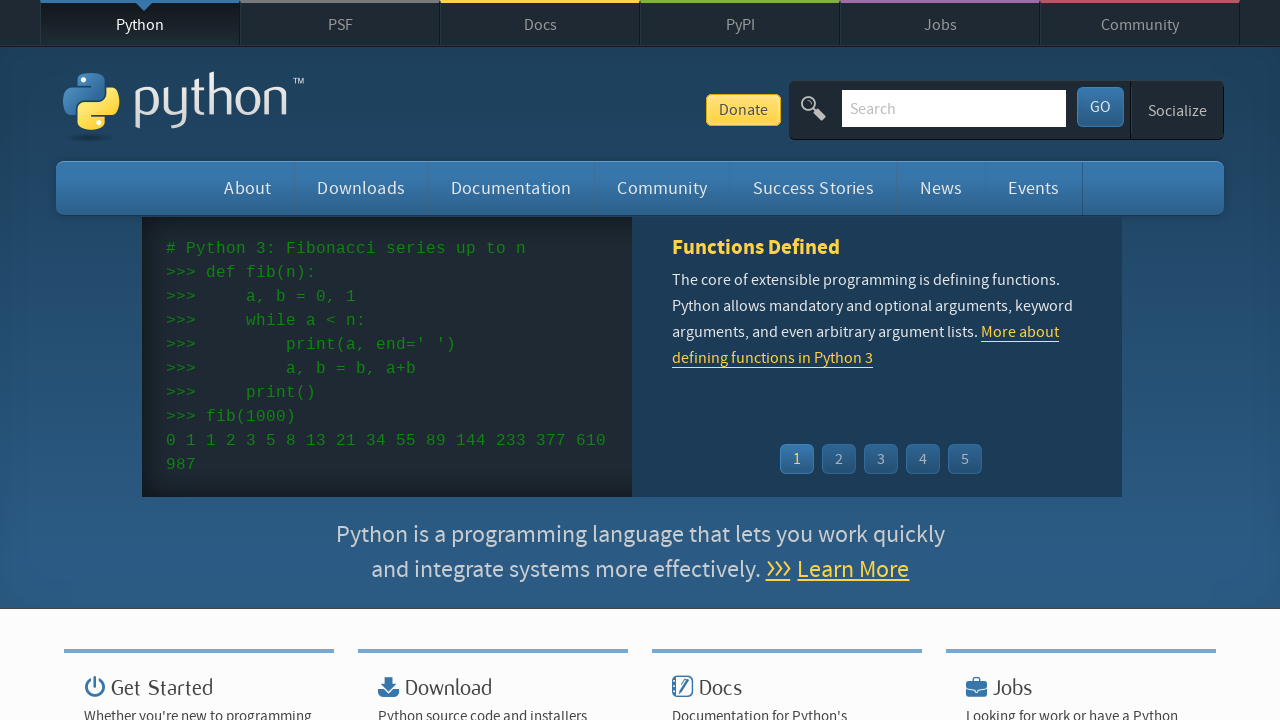

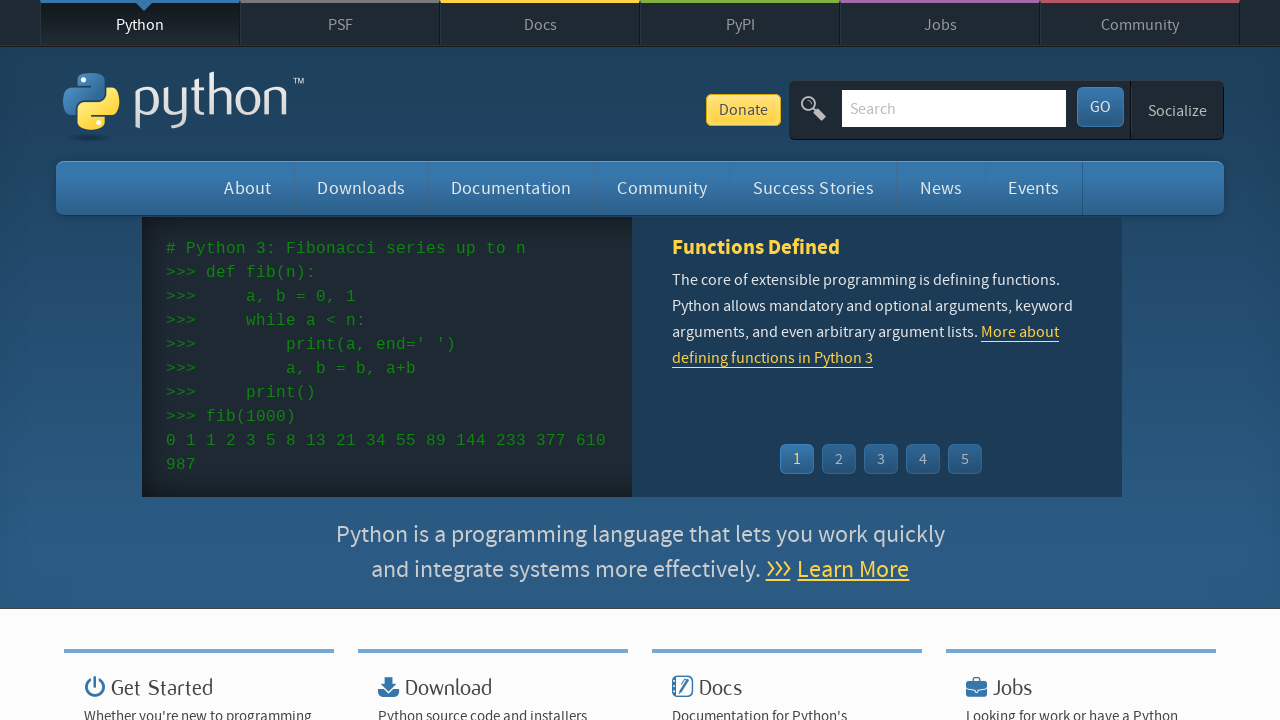